Tests registration form validation when confirm password doesn't match the password field

Starting URL: https://alada.vn/tai-khoan/dang-ky.html

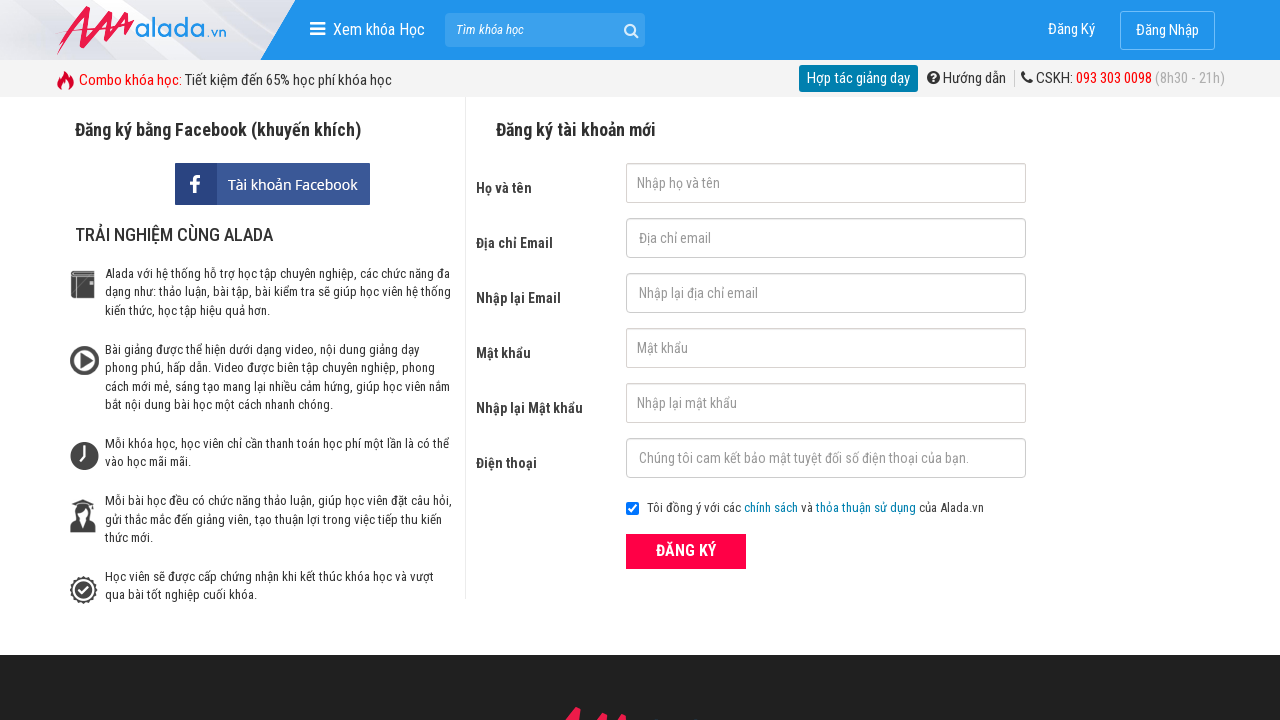

Filled first name field with 'David Lee' on #txtFirstname
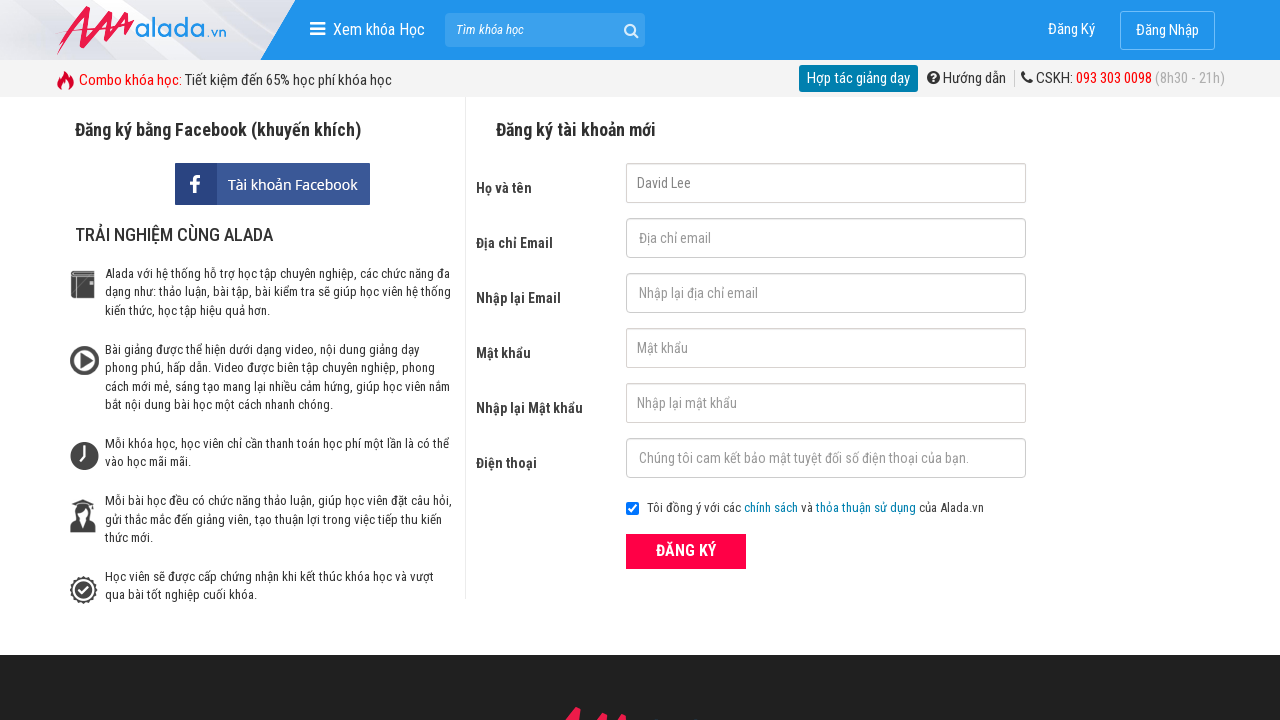

Filled email field with 'david@test.com' on #txtEmail
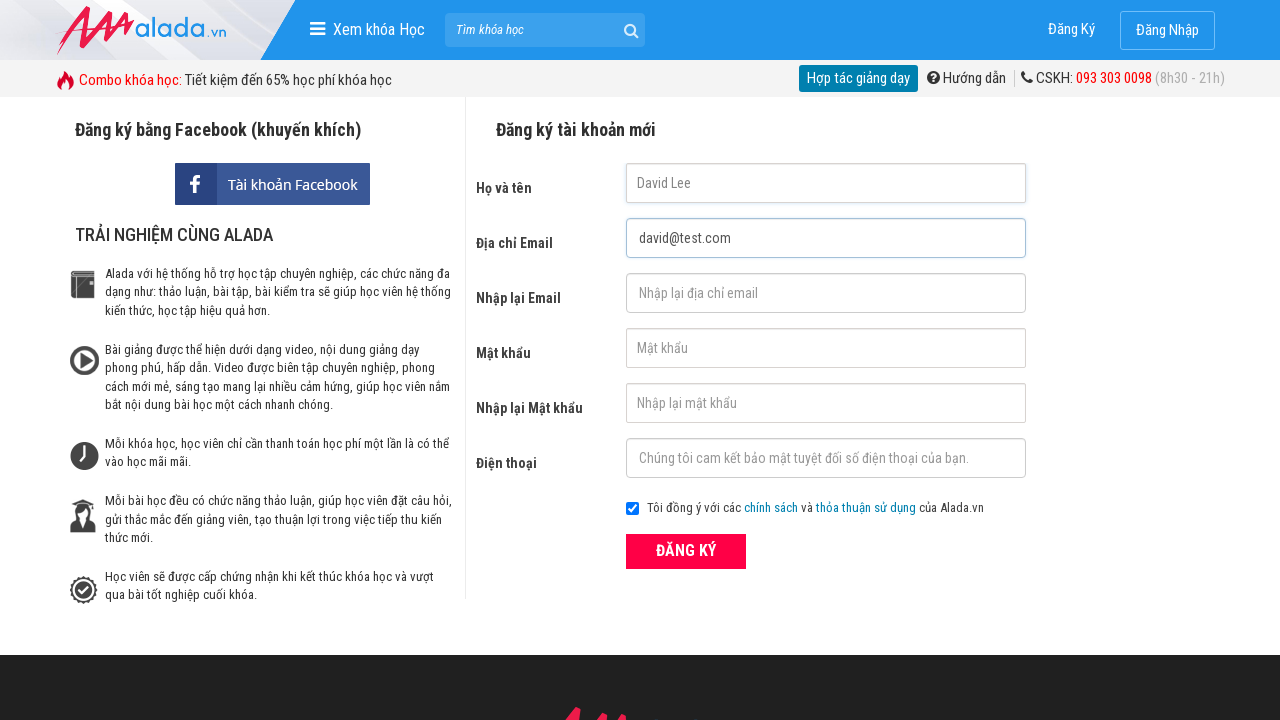

Filled confirm email field with 'david@test.com' on #txtCEmail
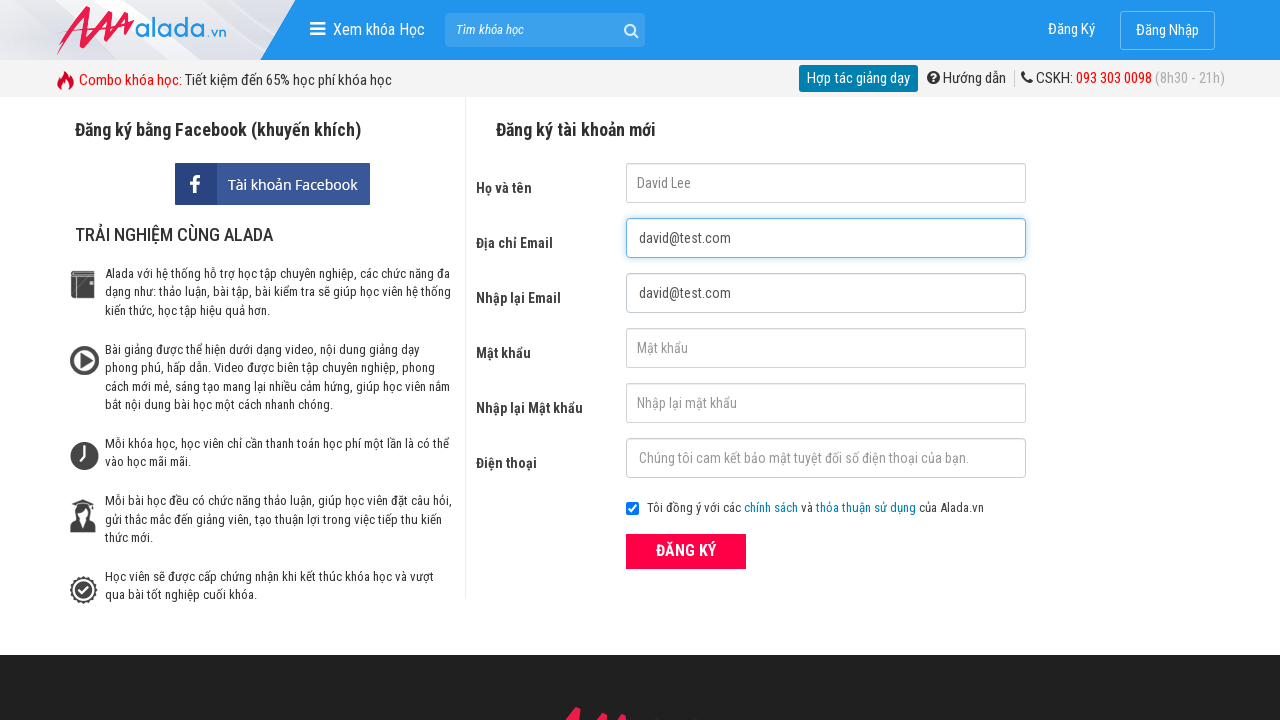

Filled password field with 'MyPass@123' on #txtPassword
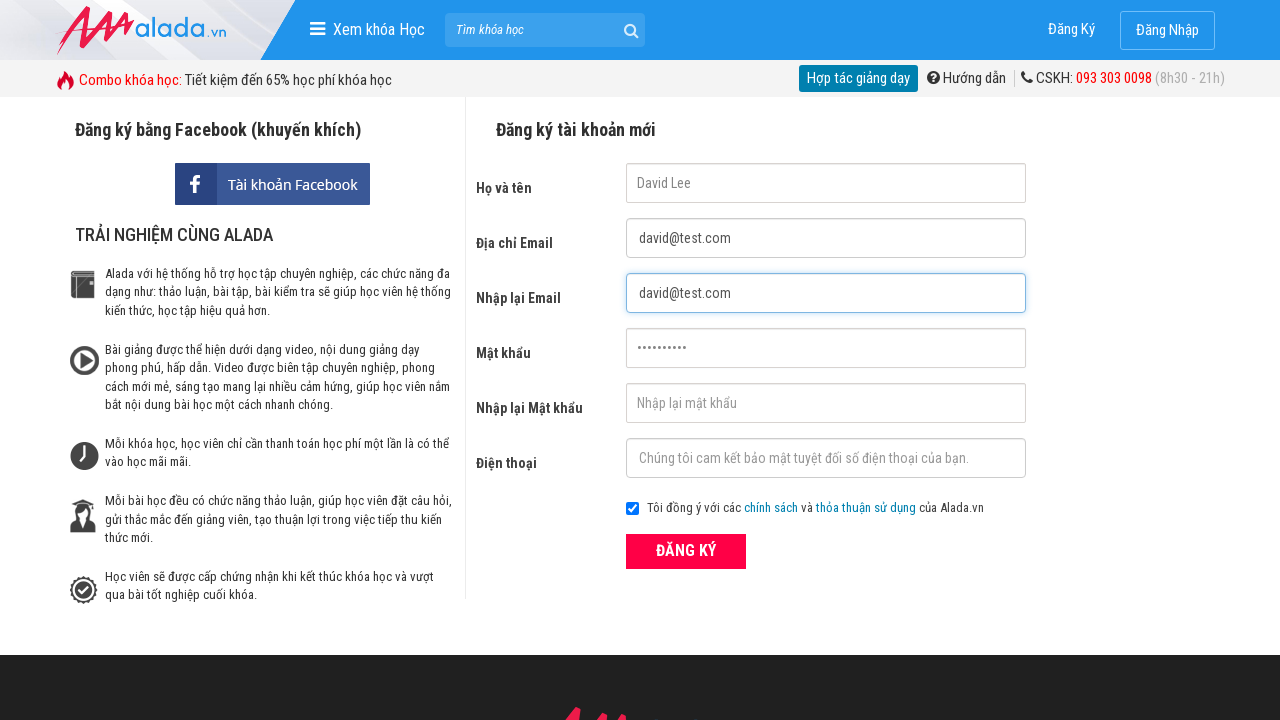

Filled confirm password field with mismatched password 'MyPass@456' on #txtCPassword
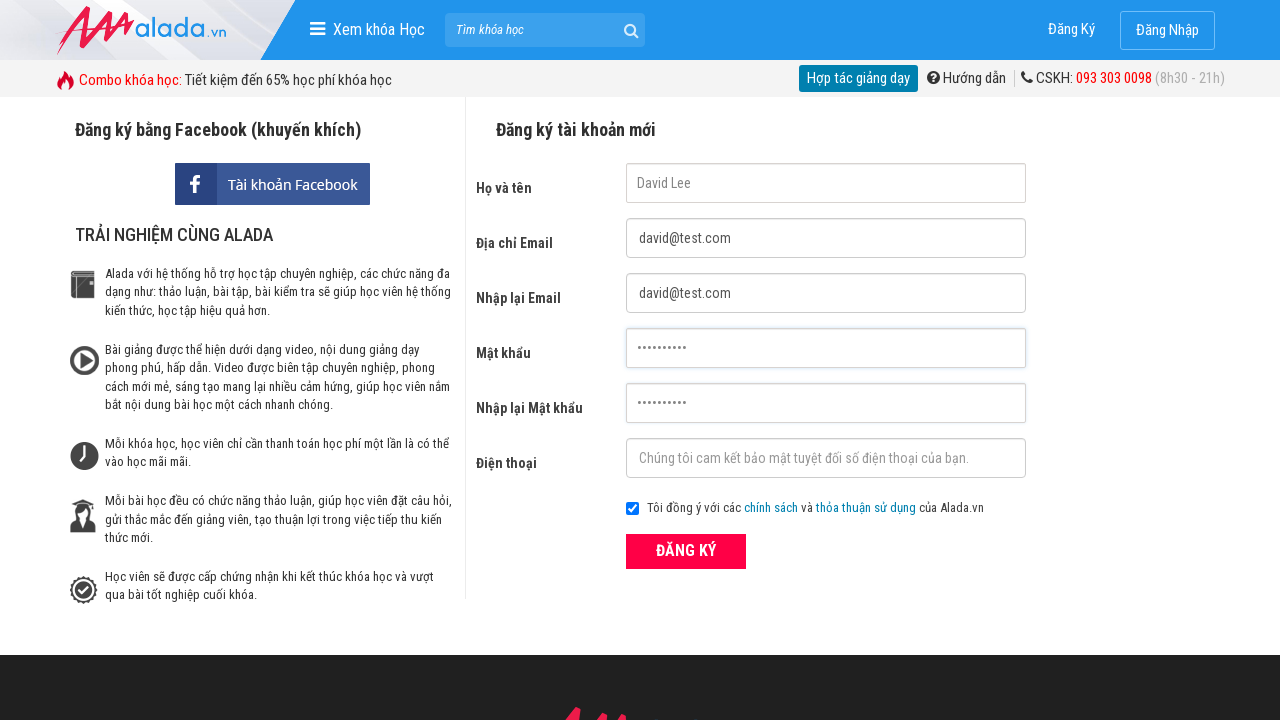

Filled phone field with '0945678901' on #txtPhone
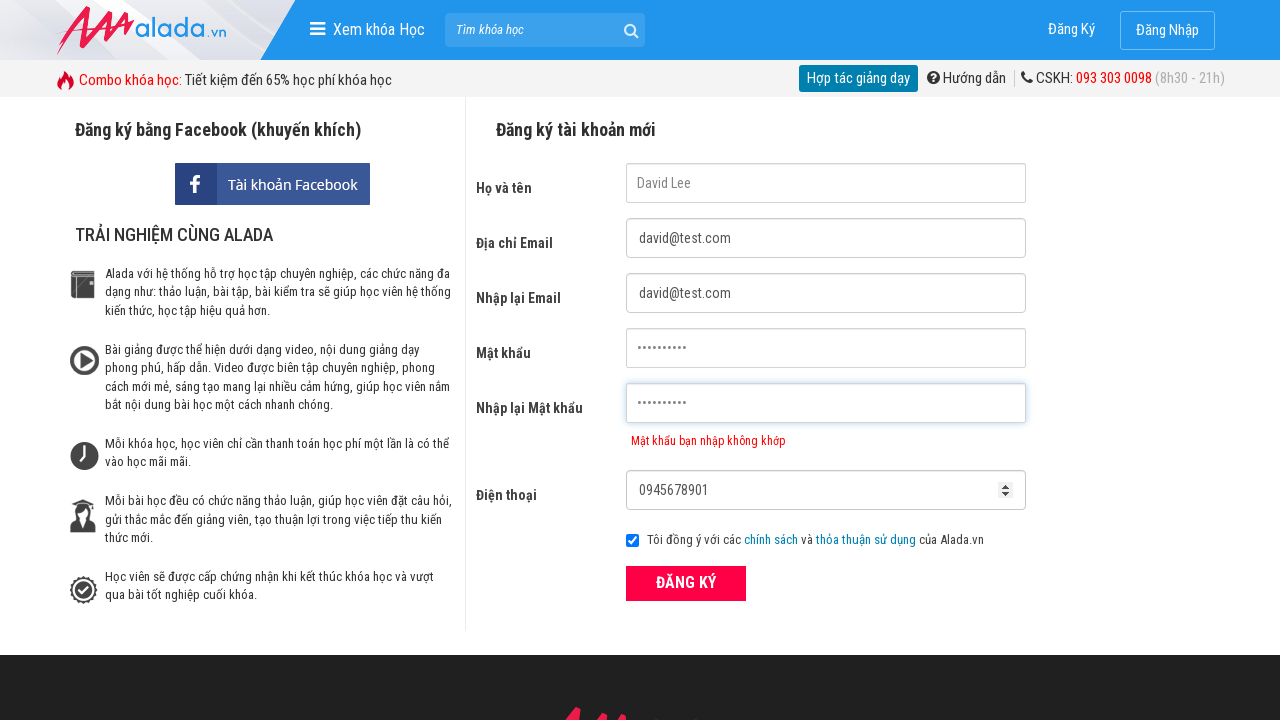

Clicked submit button to register at (686, 583) on button[type='submit']
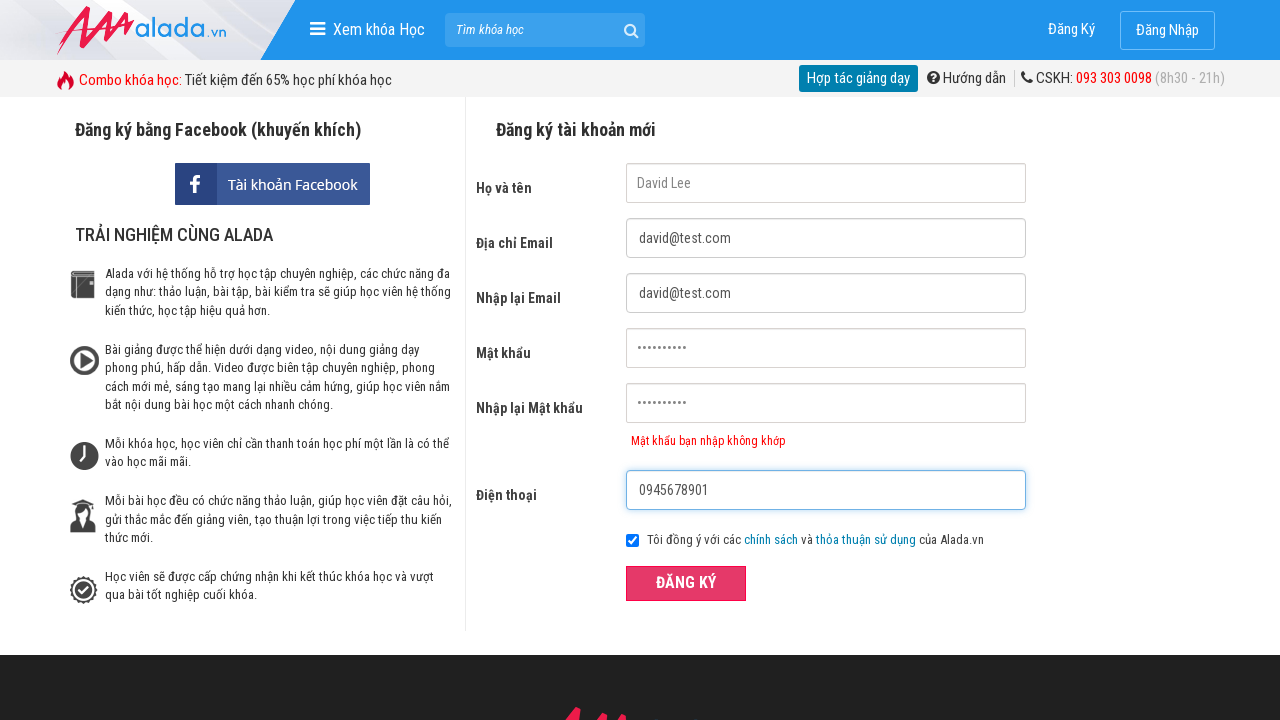

Password mismatch error message appeared
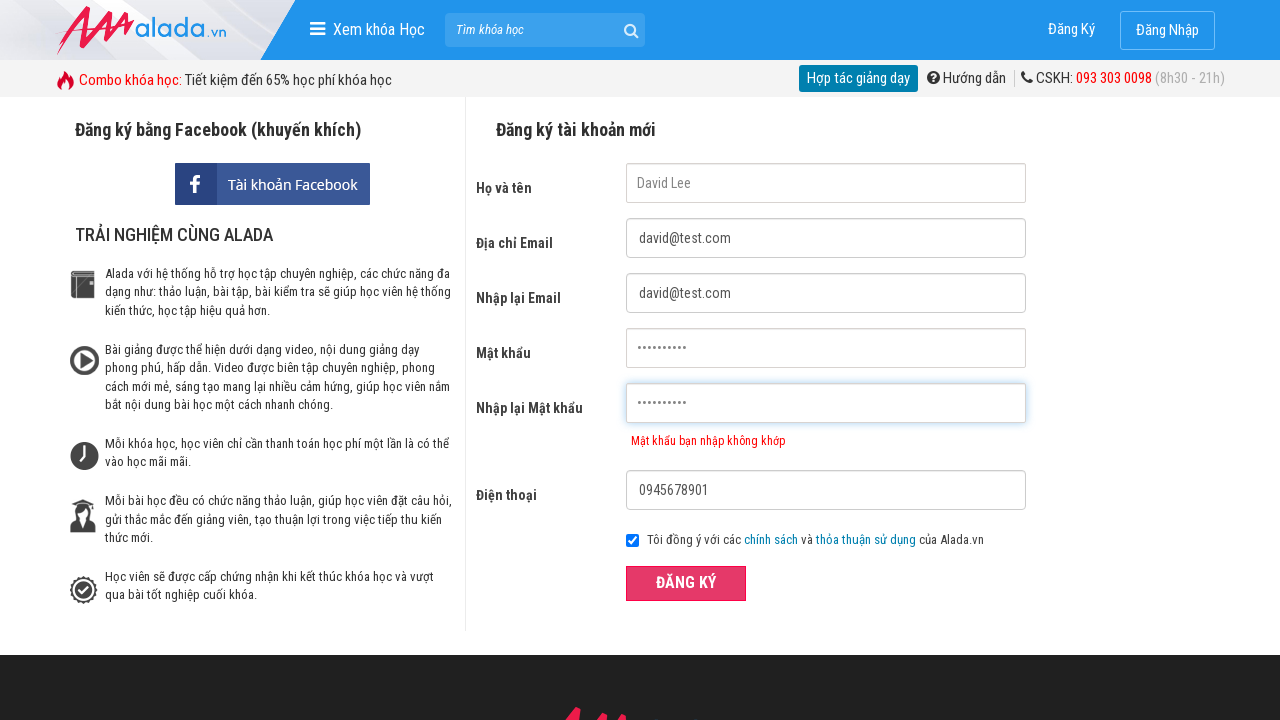

Verified error message text matches expected message 'Mật khẩu bạn nhập không khớp'
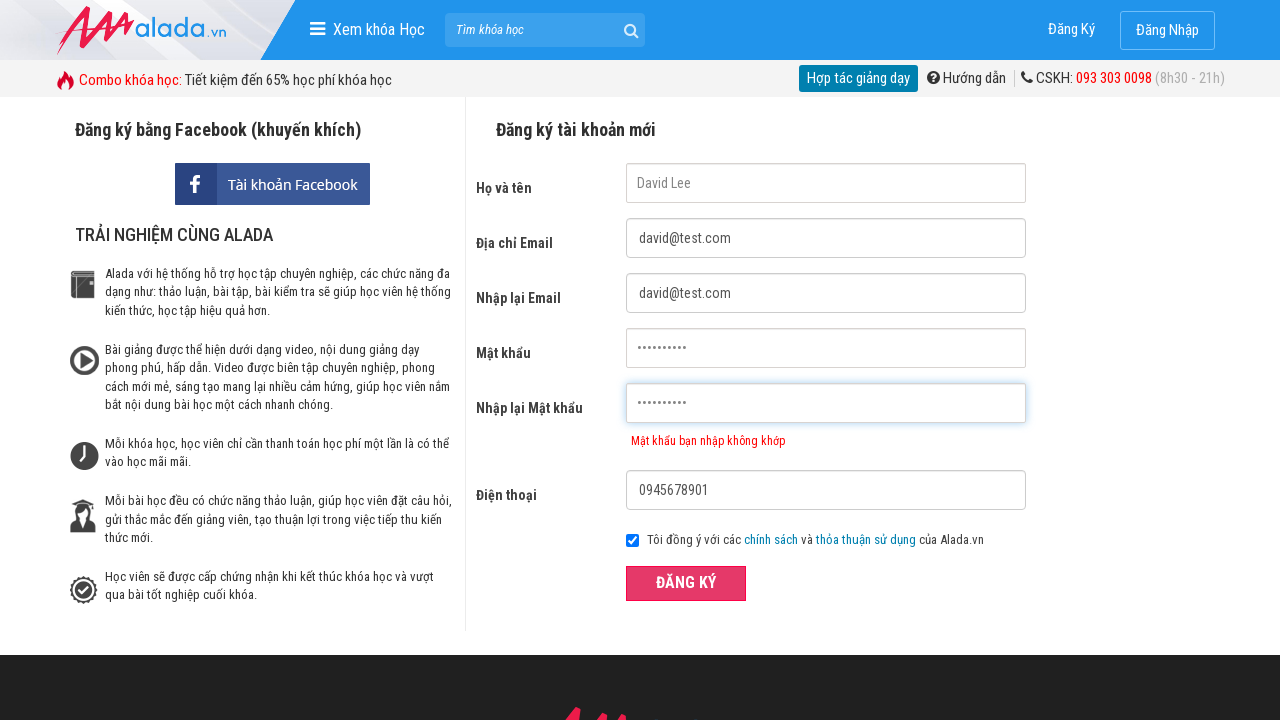

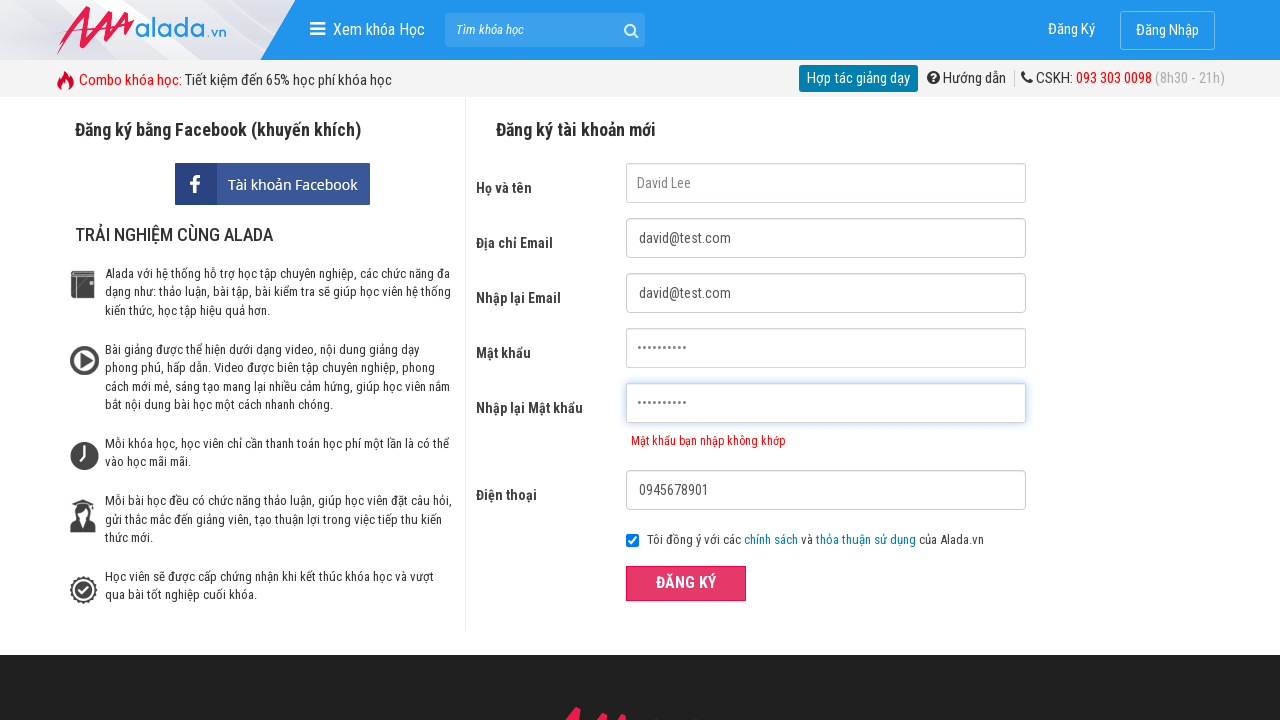